Tests a basic web form by entering text into a text field and clicking the submit button on the Selenium demo page.

Starting URL: https://www.selenium.dev/selenium/web/web-form.html

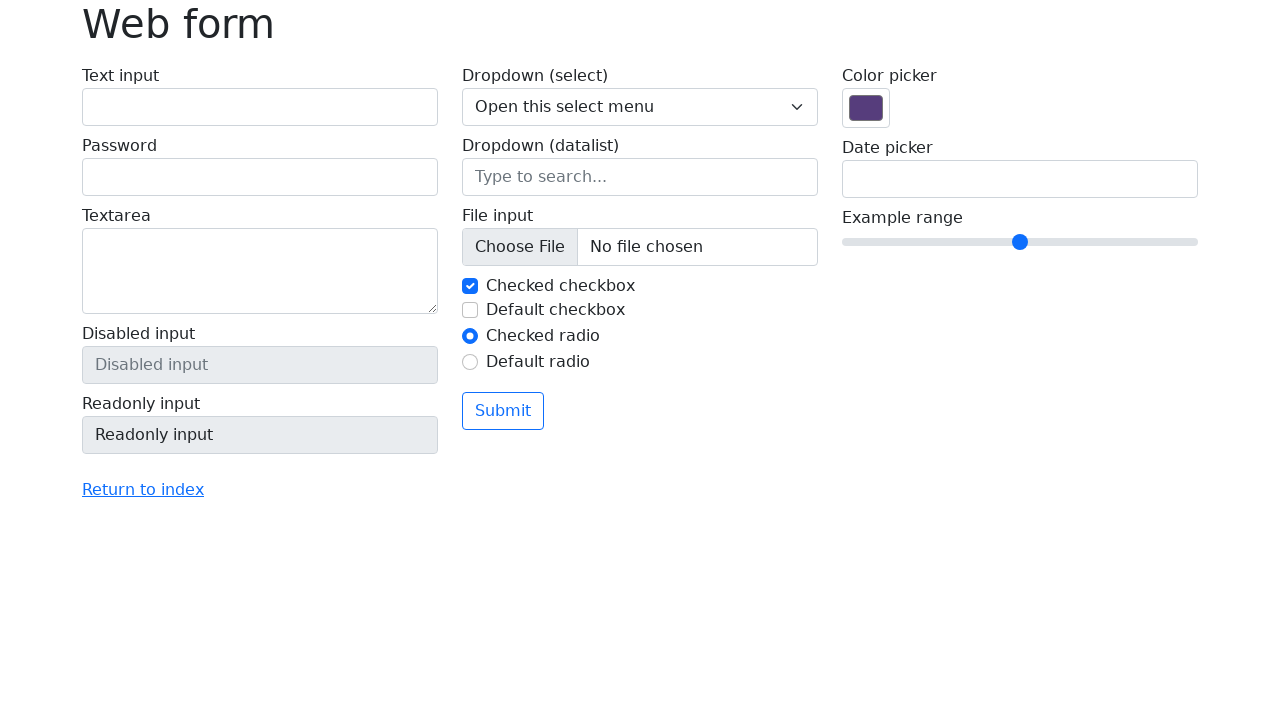

Filled text field with 'Selenium' on input[name='my-text']
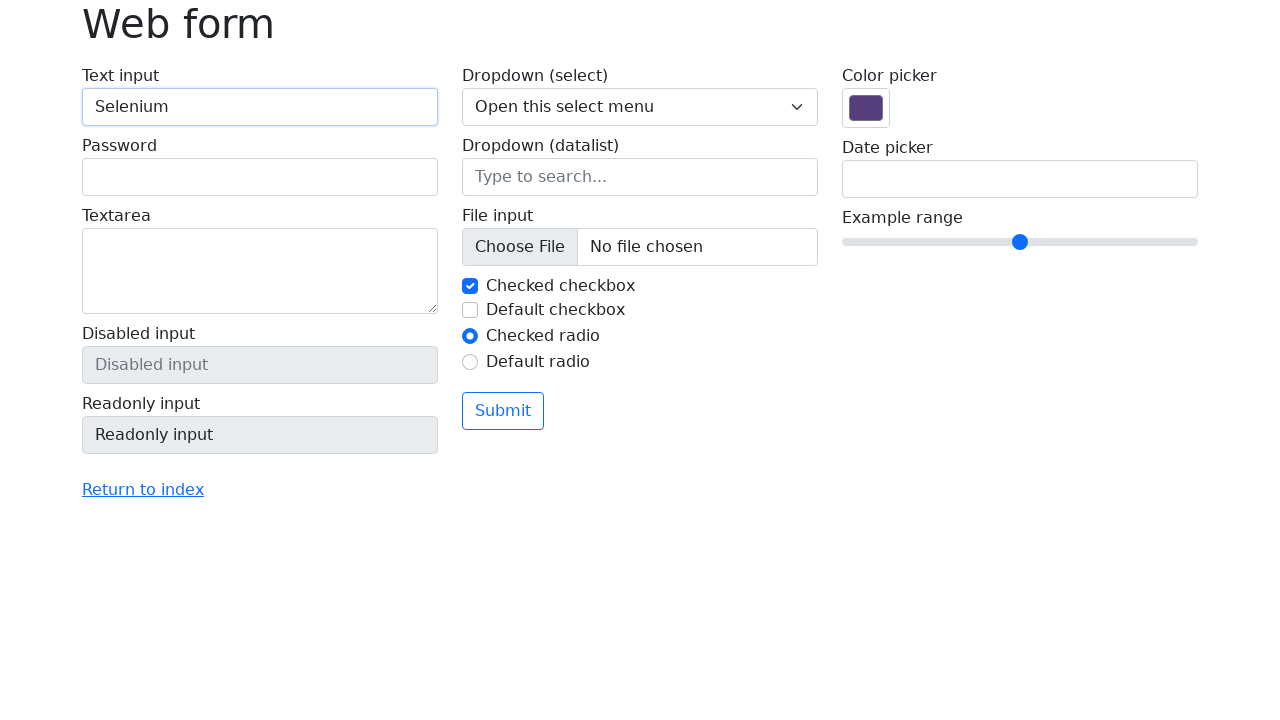

Clicked submit button at (503, 411) on button
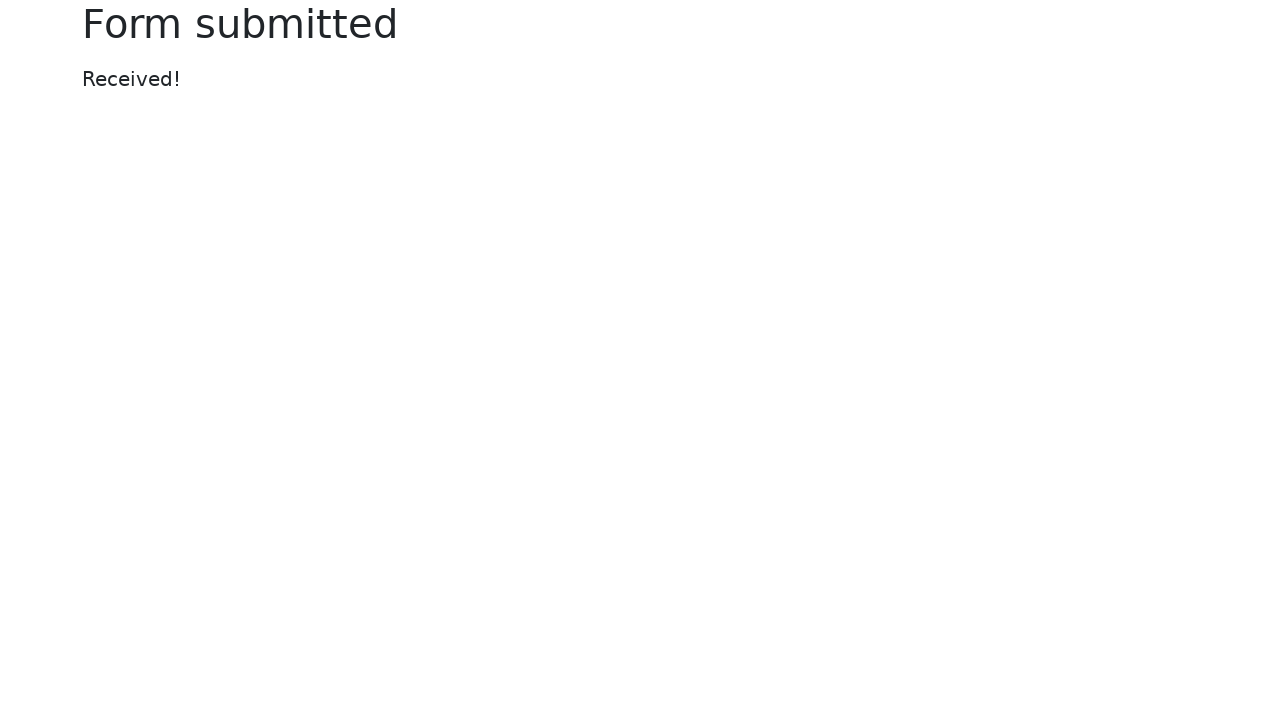

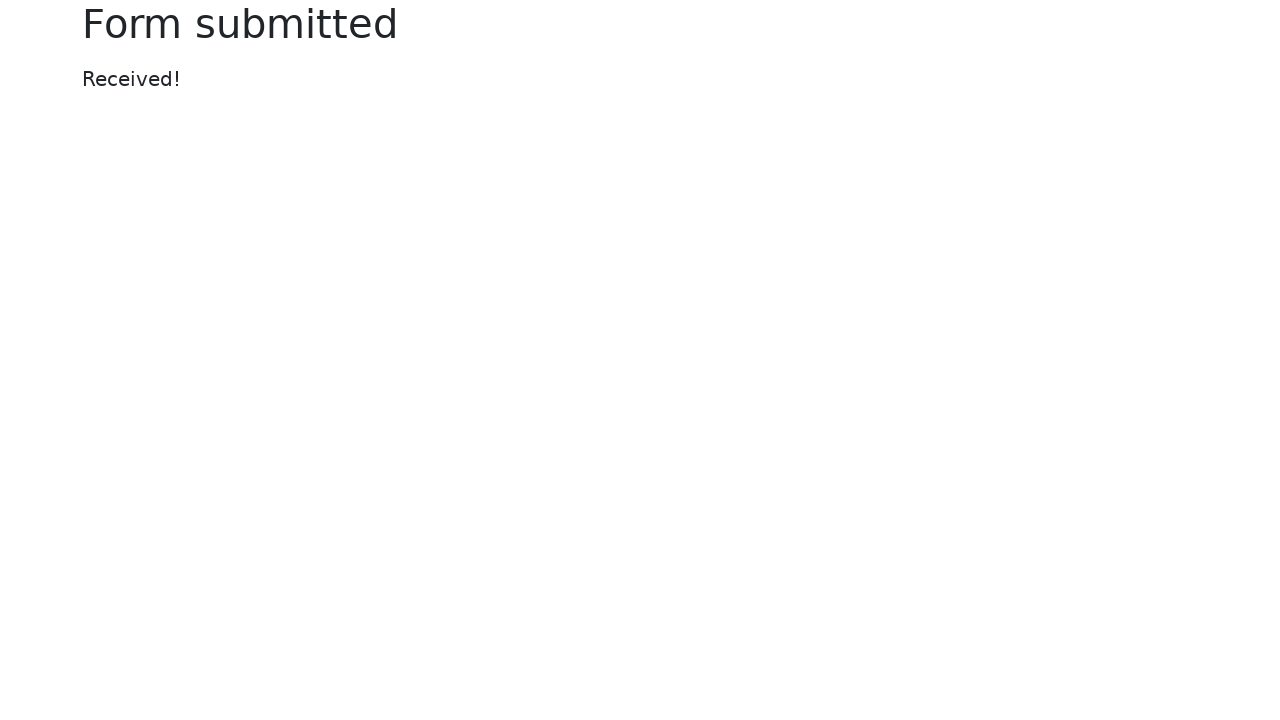